Tests a dropdown selection form by calculating the sum of two displayed numbers and selecting the correct answer from a dropdown menu

Starting URL: http://suninjuly.github.io/selects2.html

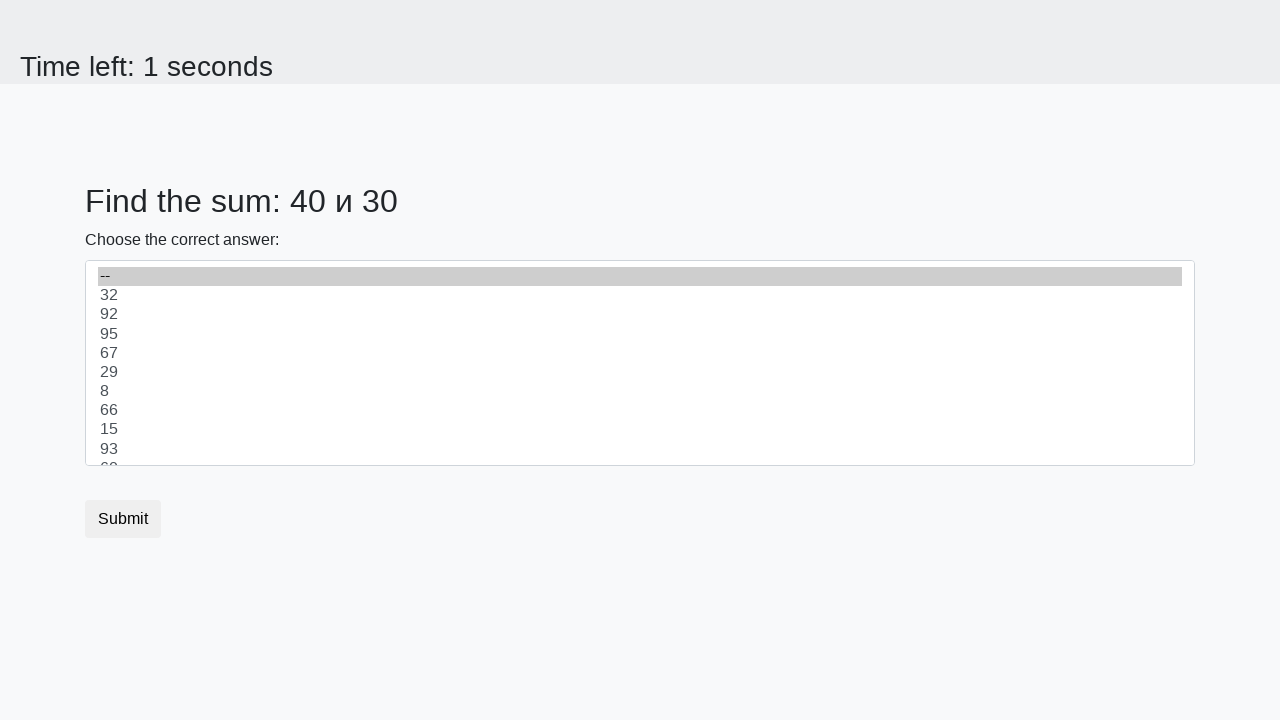

Retrieved first number from page
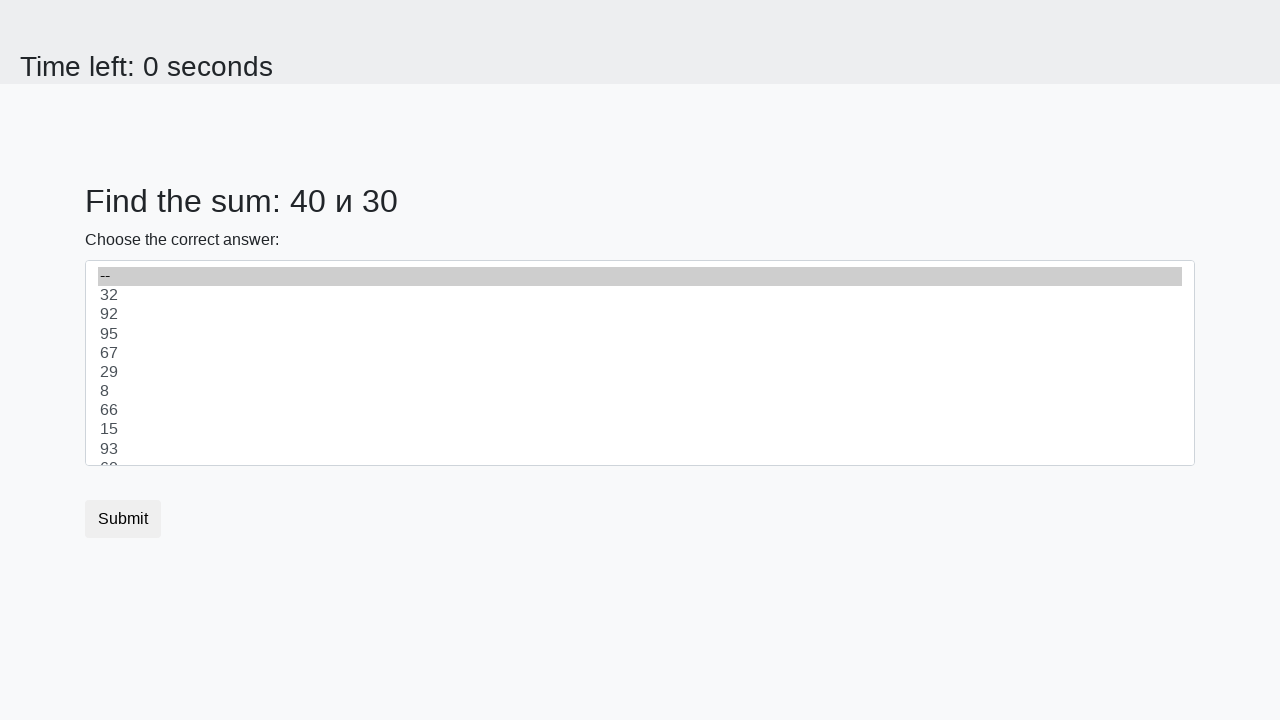

Retrieved second number from page
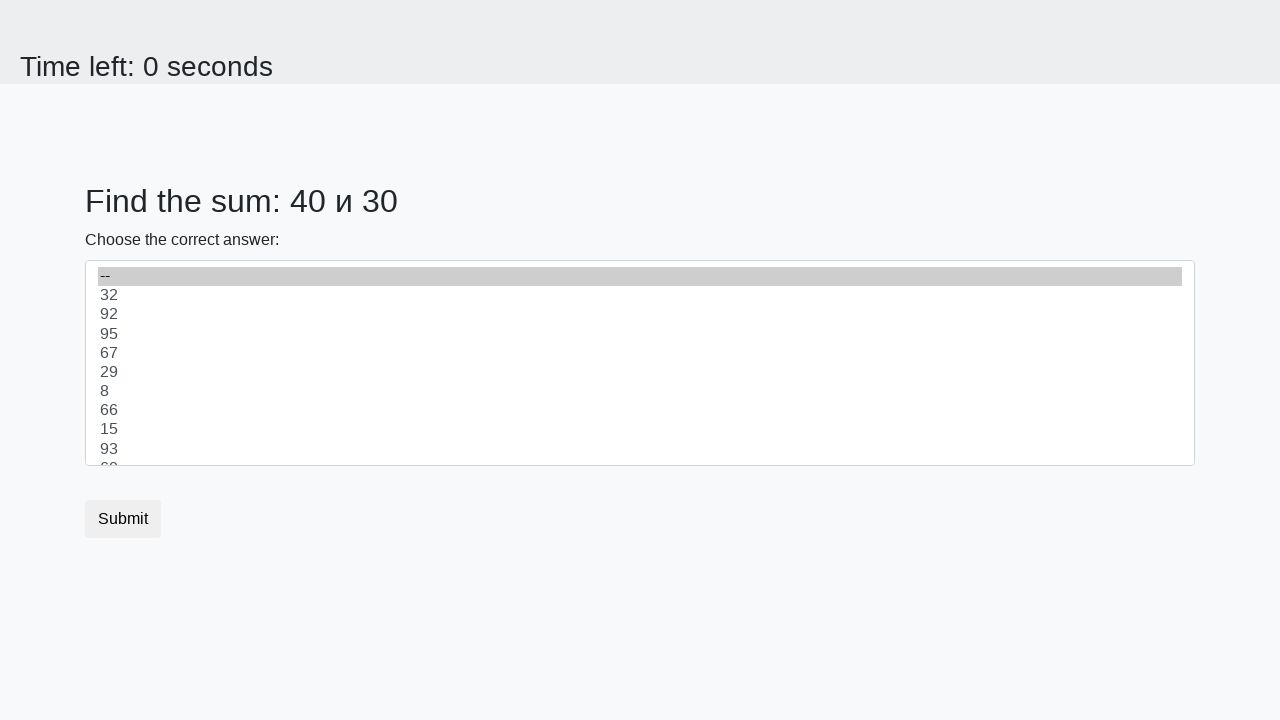

Calculated sum of 40 + 30 = 70
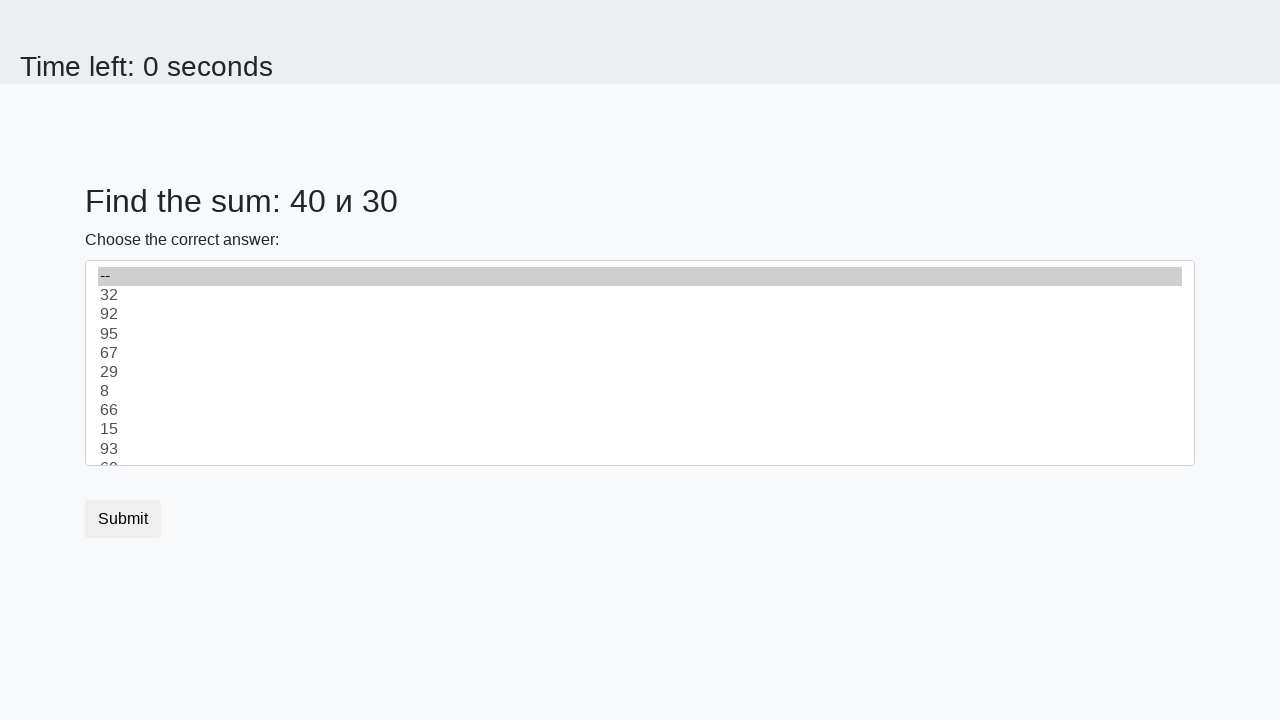

Selected dropdown option with value 70 on select
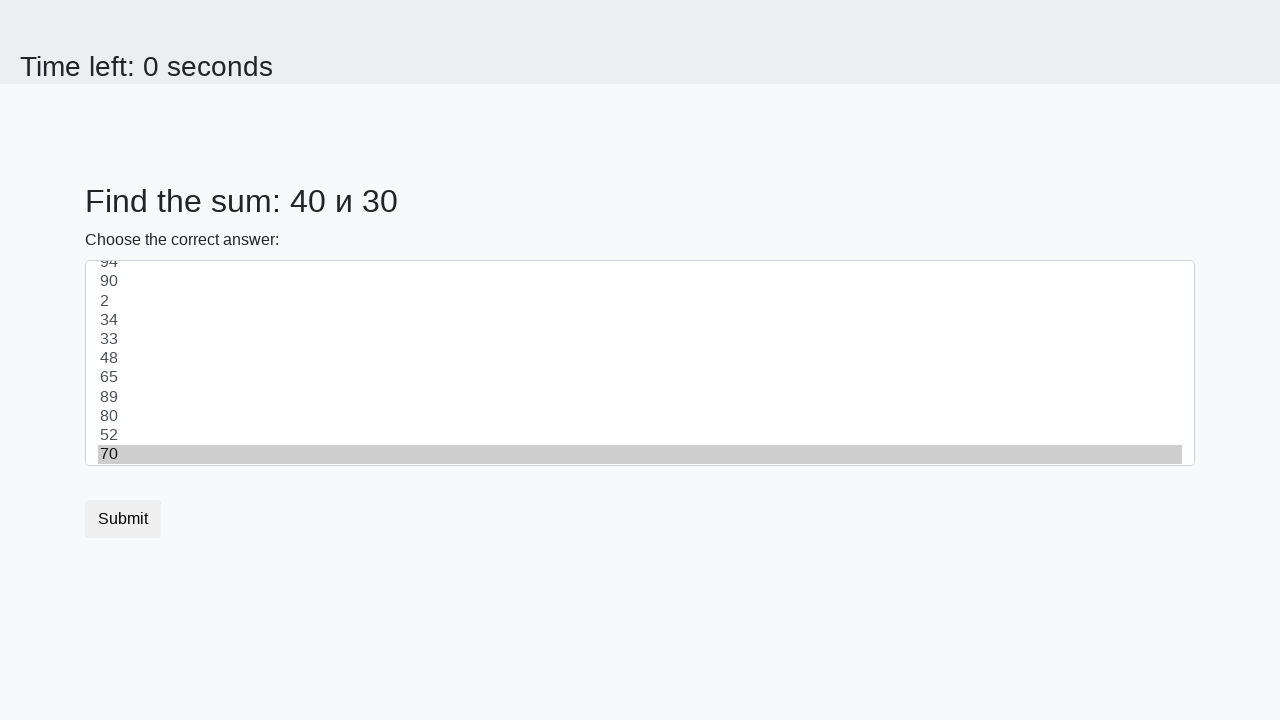

Clicked submit button at (123, 519) on button
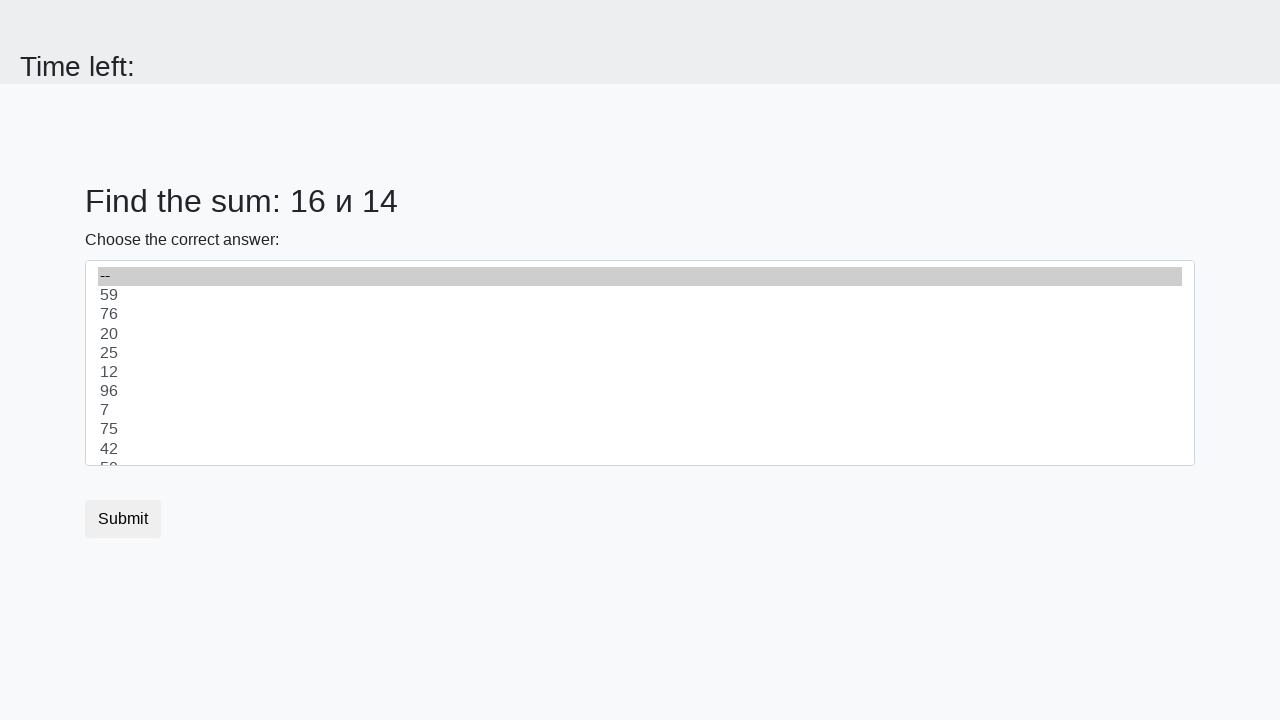

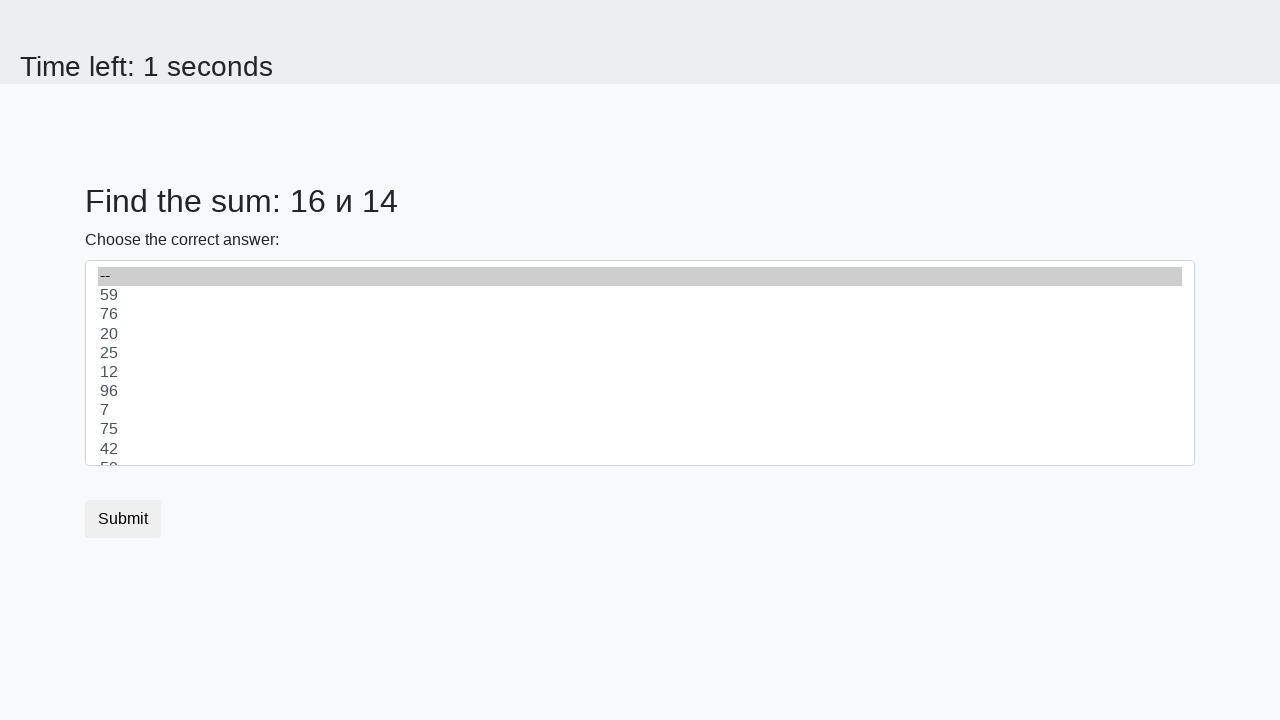